Tests adding a box element by clicking the adder button and waiting for the new box to appear

Starting URL: https://www.selenium.dev/selenium/web/dynamic.html

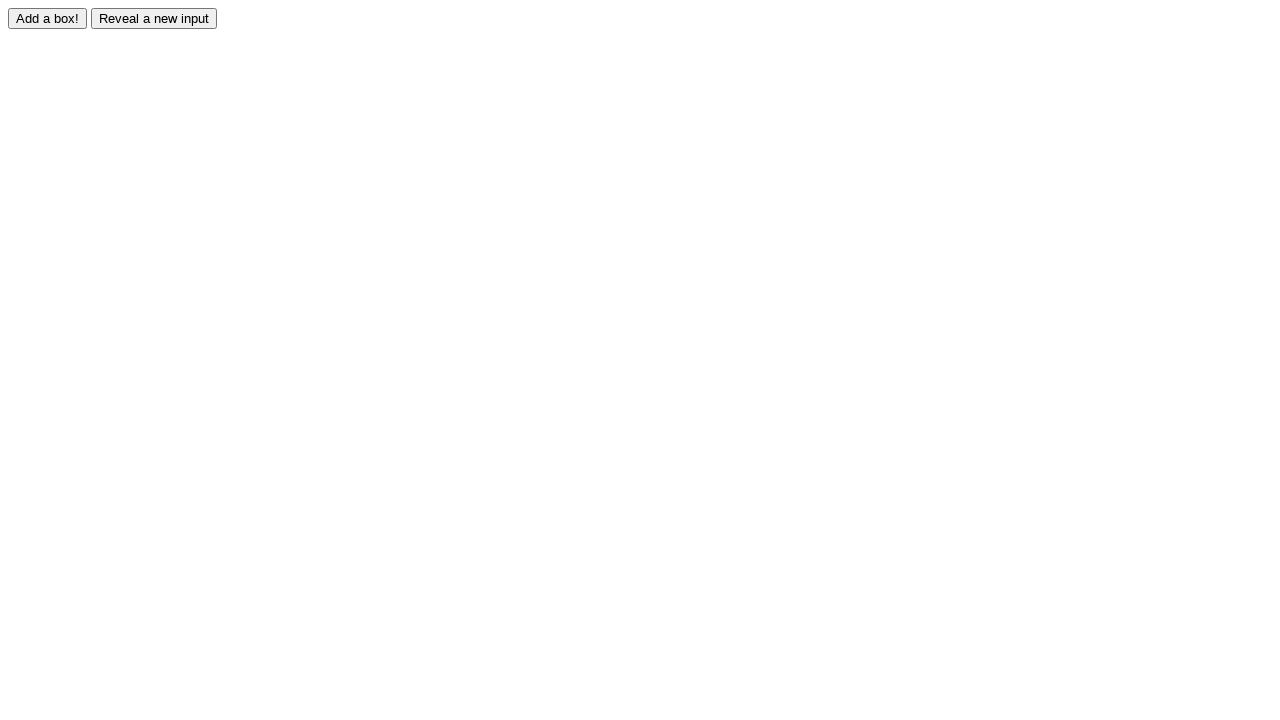

Clicked the adder button to add a box element at (48, 18) on #adder
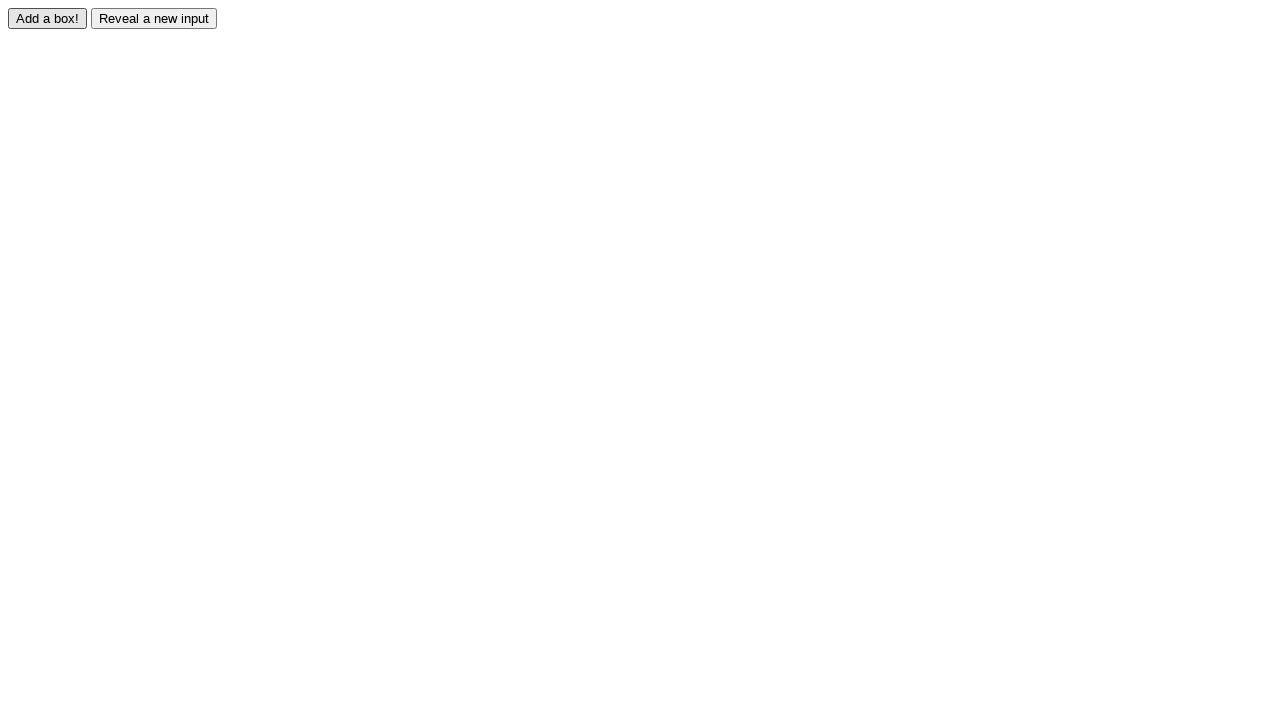

Waited for new box element #box0 to become visible
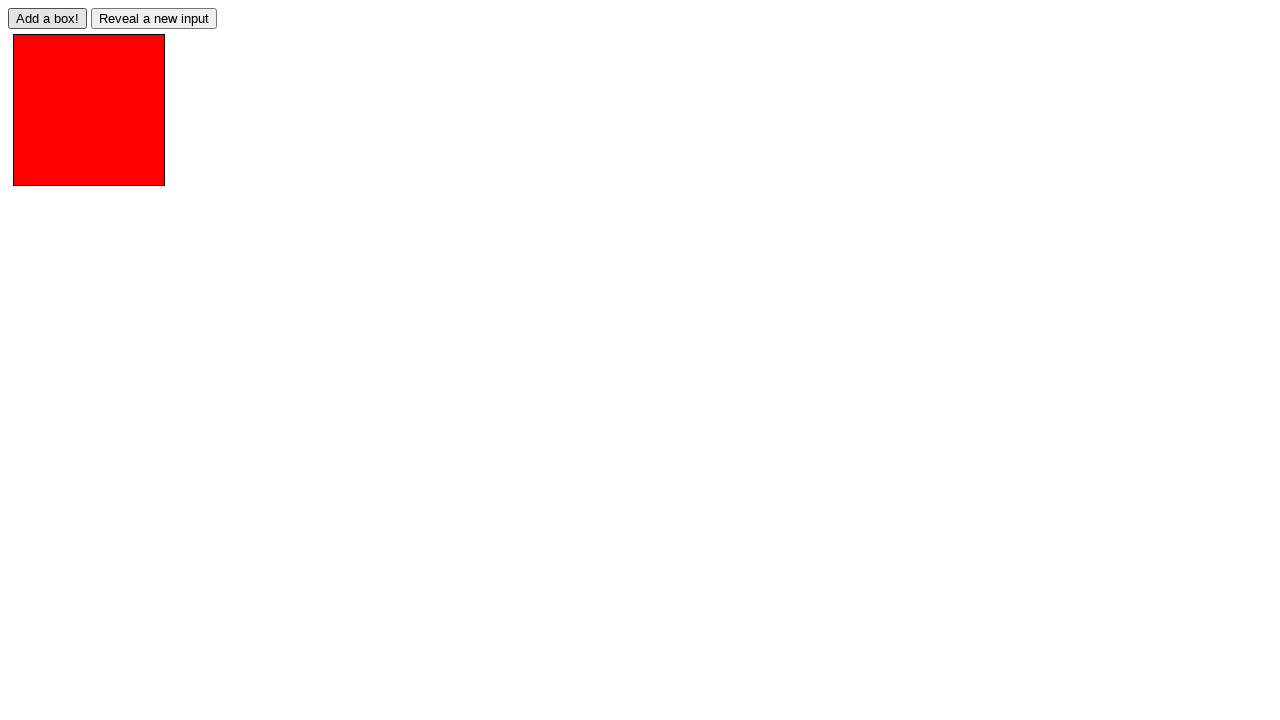

Verified that box element #box0 is displayed
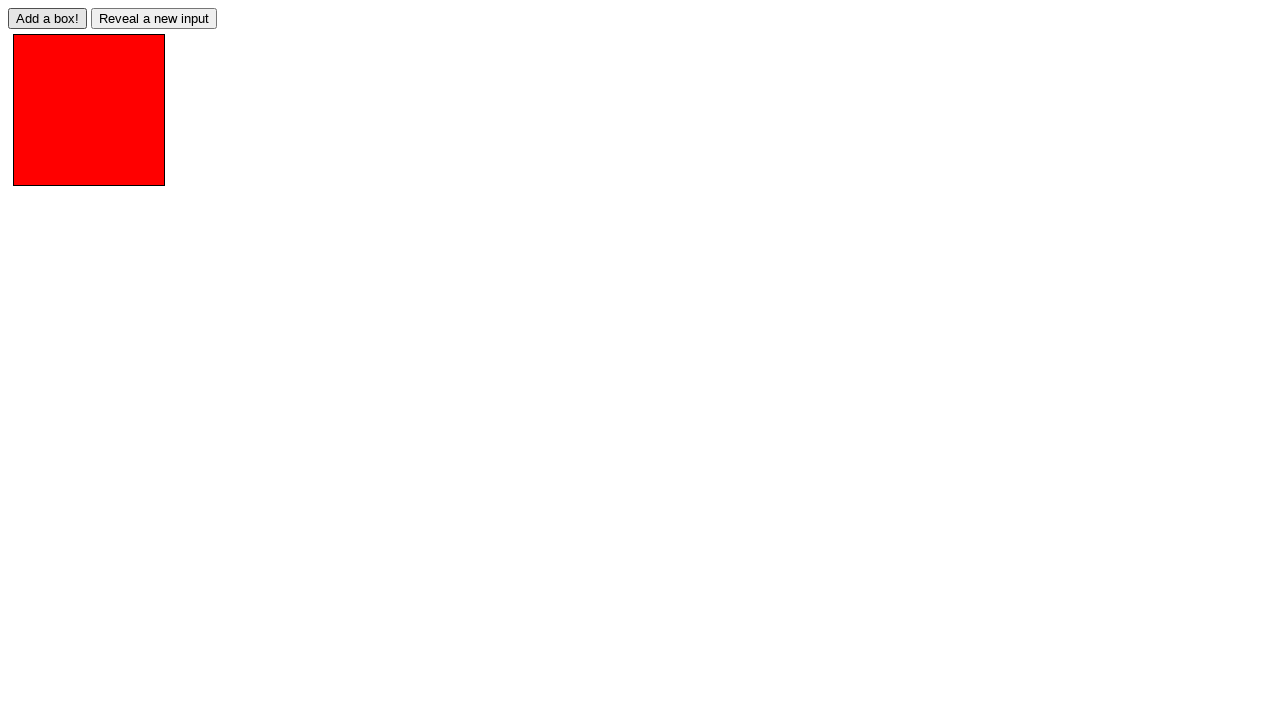

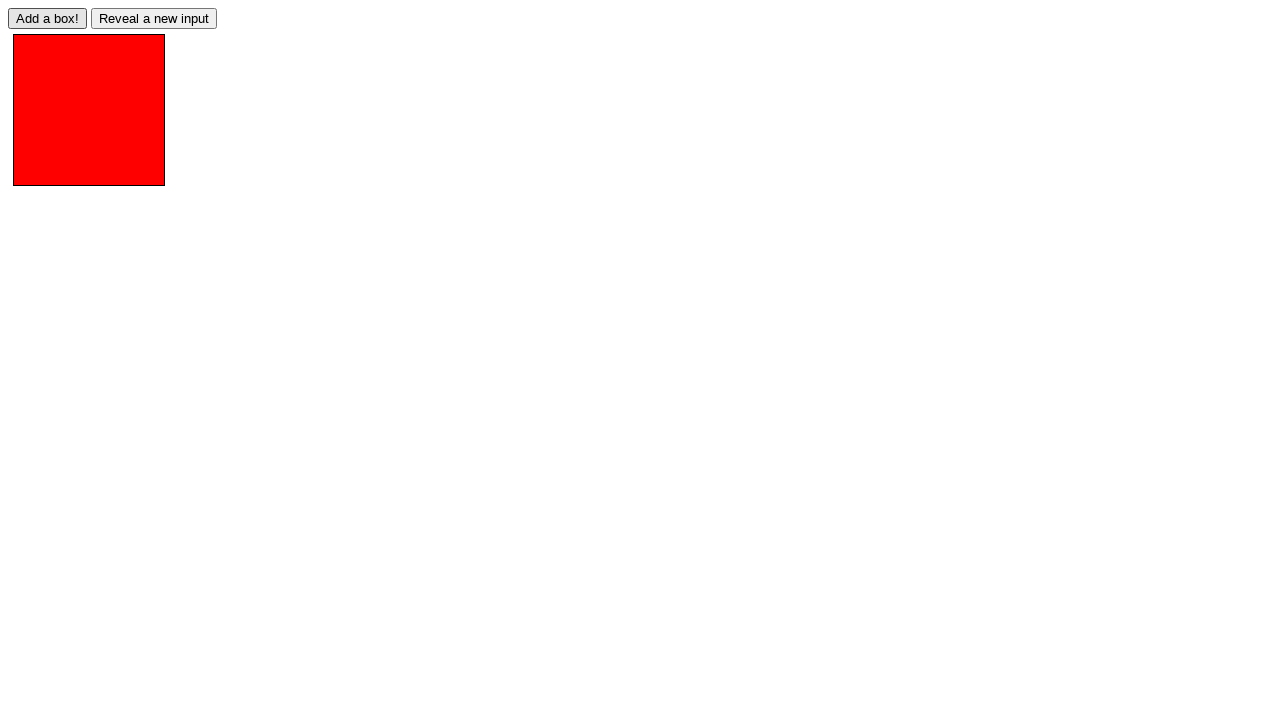